Tests various UI form elements including dropdown selection, radio button clicks, checkbox interactions, and verifies element attributes on a practice login page.

Starting URL: https://rahulshettyacademy.com/loginpagePractise/

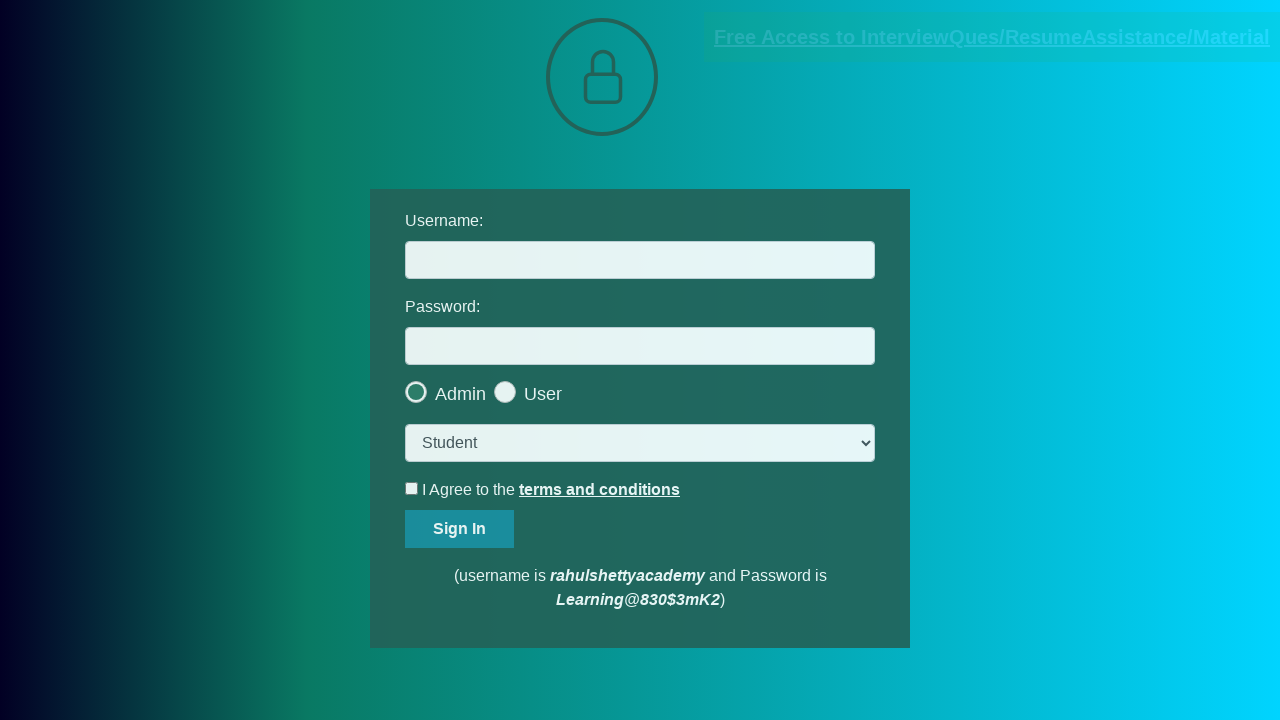

Selected 'consult' option from dropdown menu on select.form-control
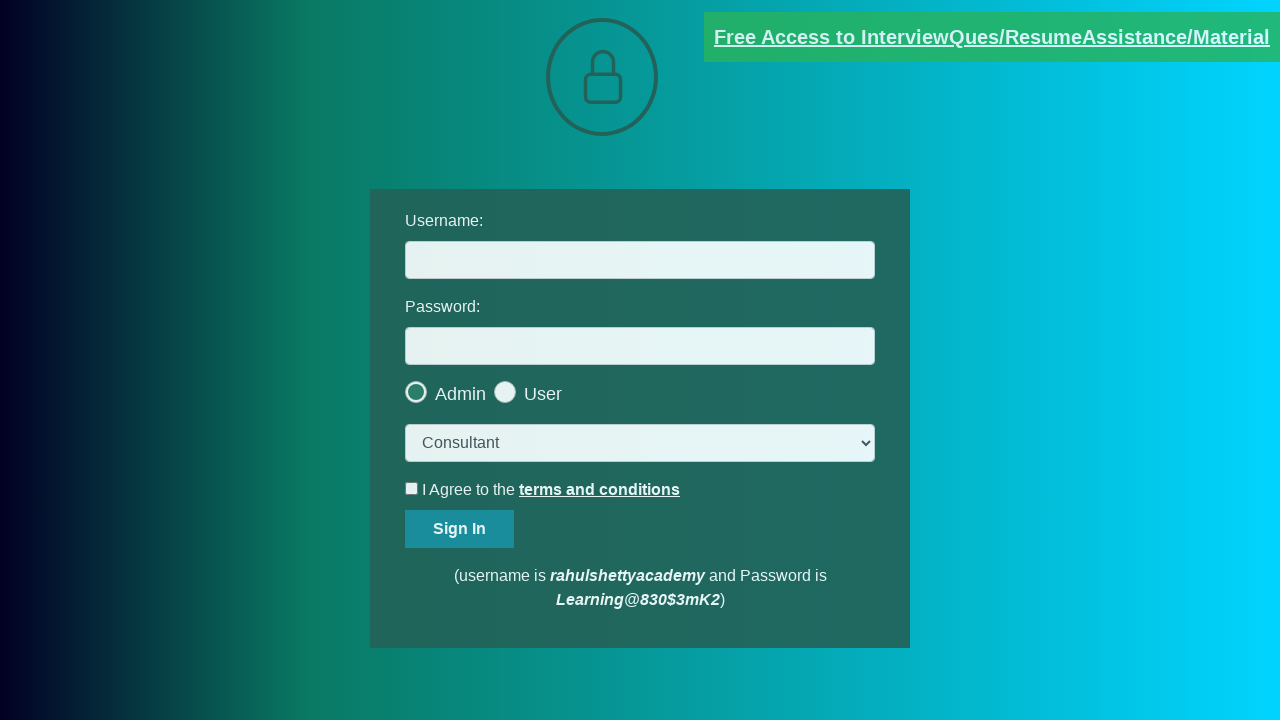

Clicked the last radio button option at (543, 394) on .radiotextsty >> nth=-1
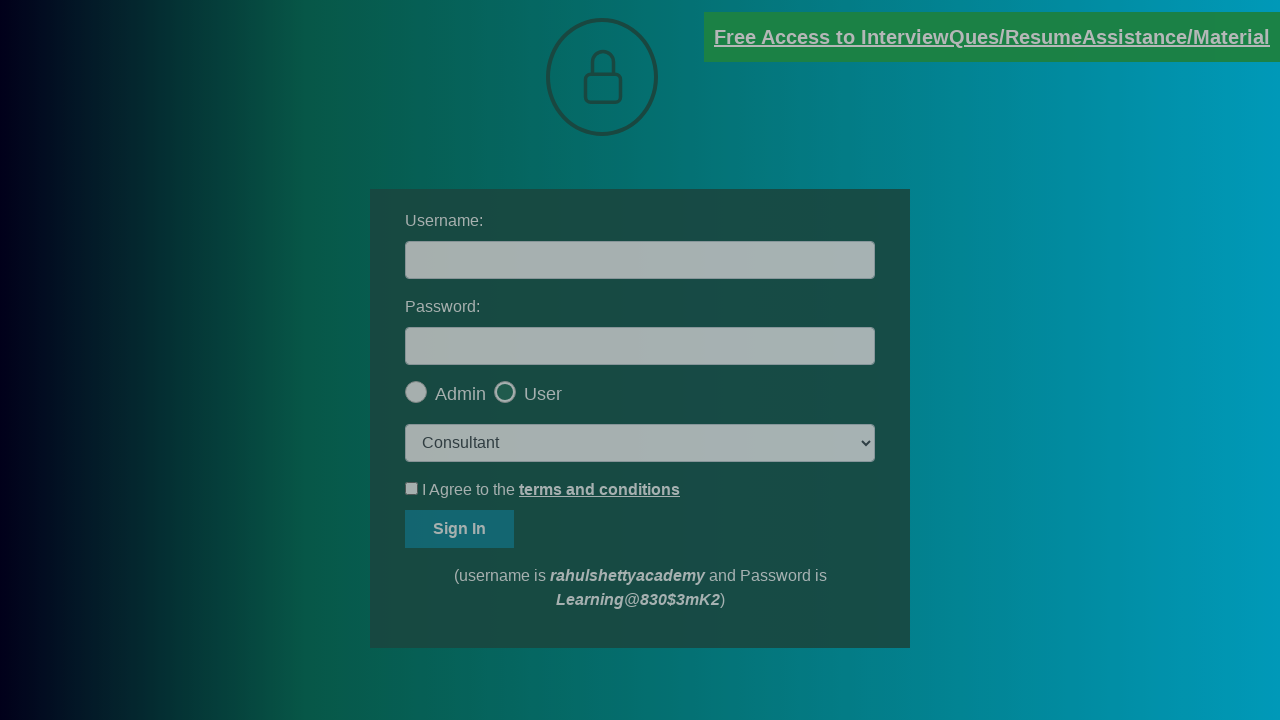

Clicked okay button on popup at (698, 144) on #okayBtn
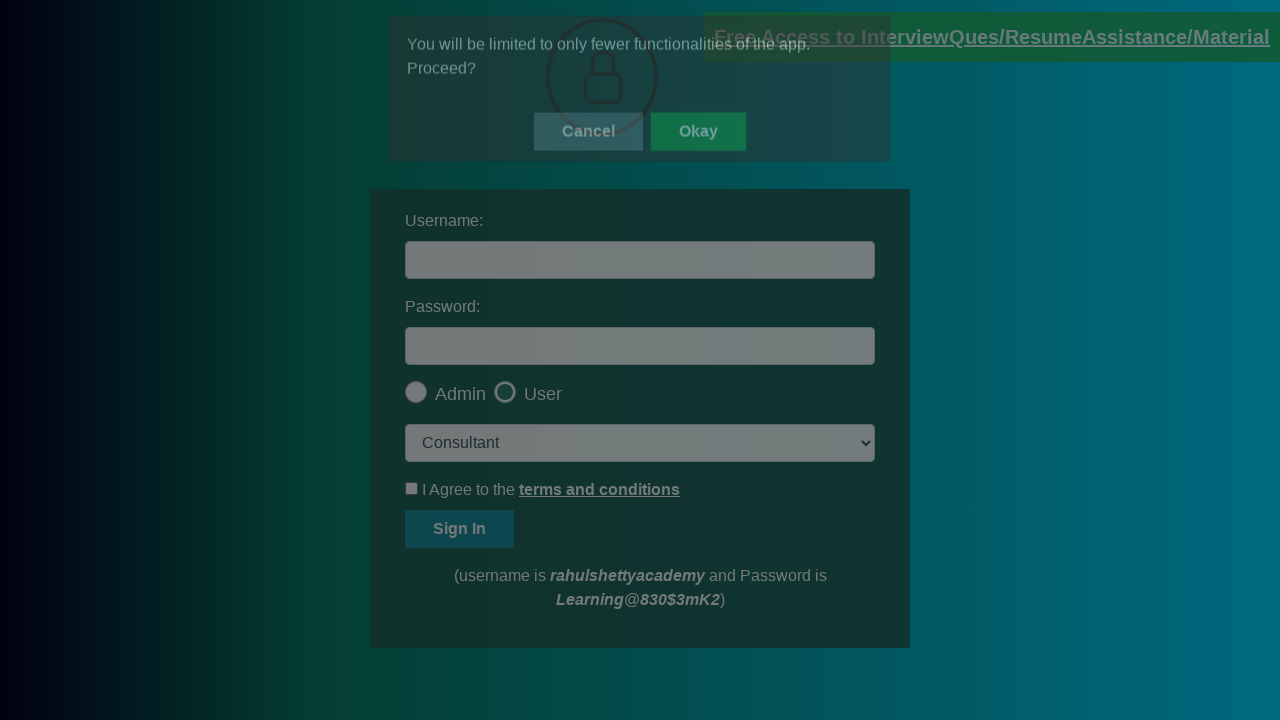

Verified last radio button is checked
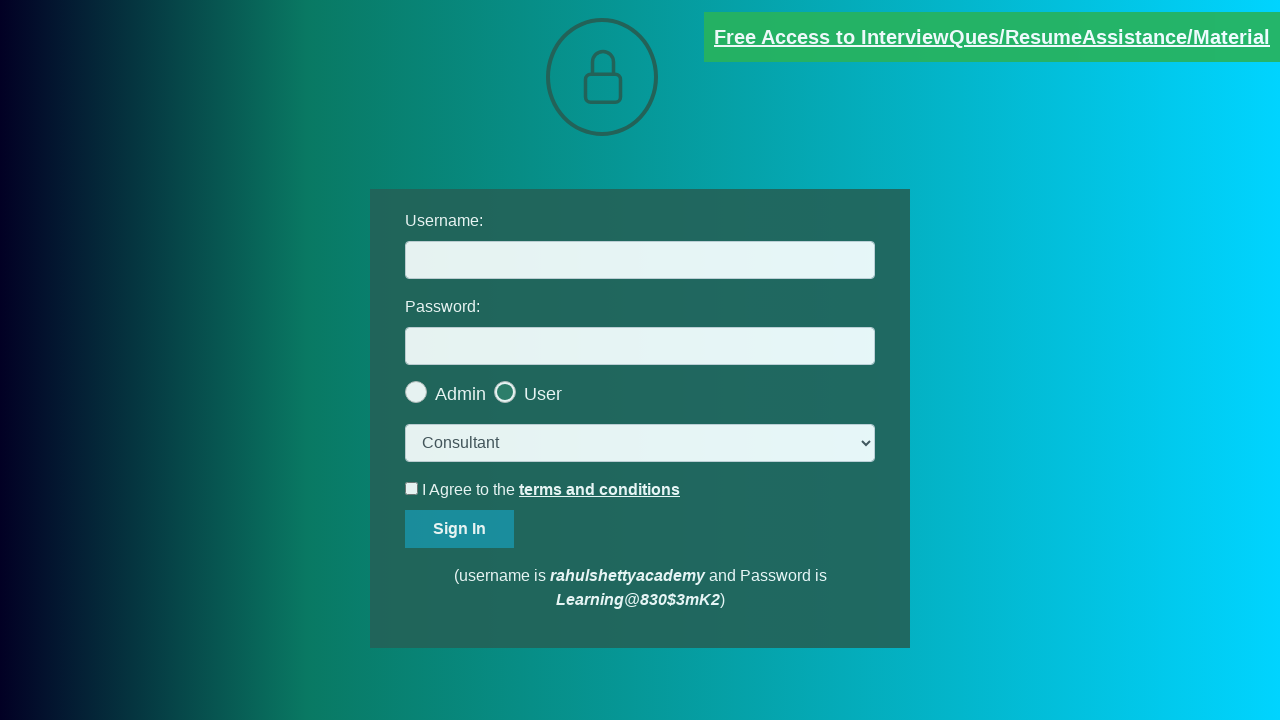

Clicked terms checkbox to enable it at (412, 488) on #terms
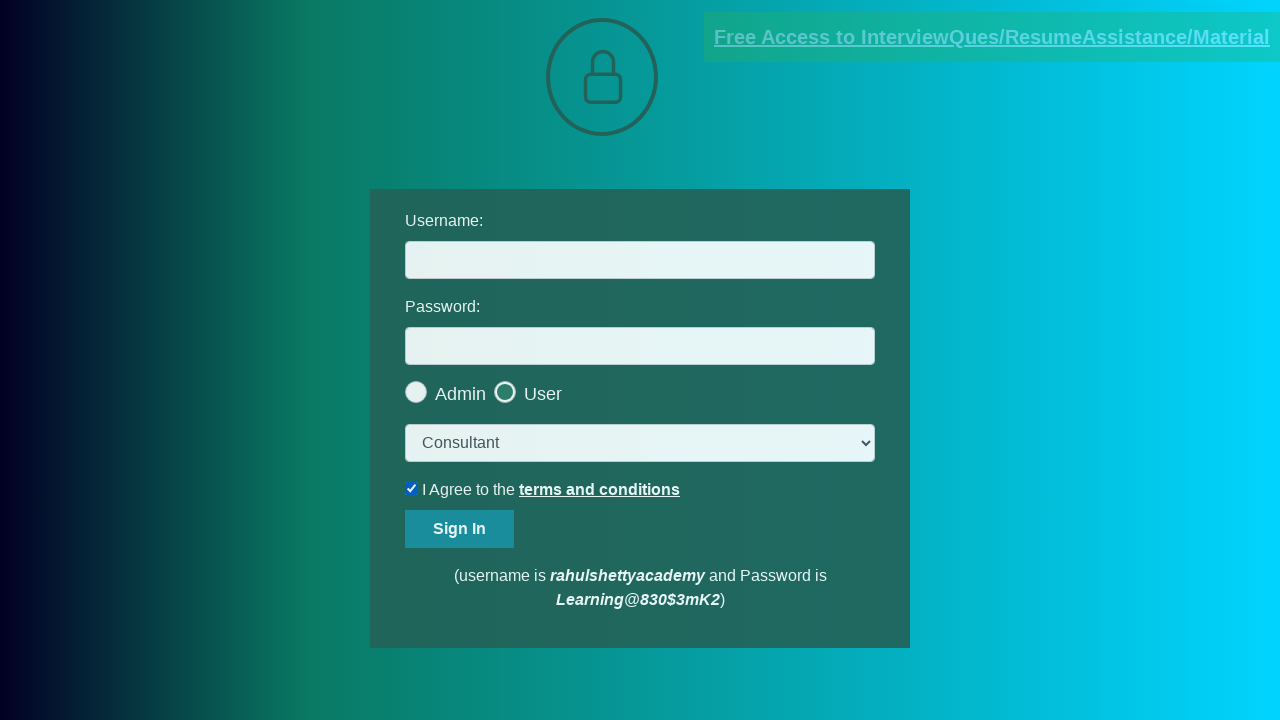

Verified terms checkbox is checked
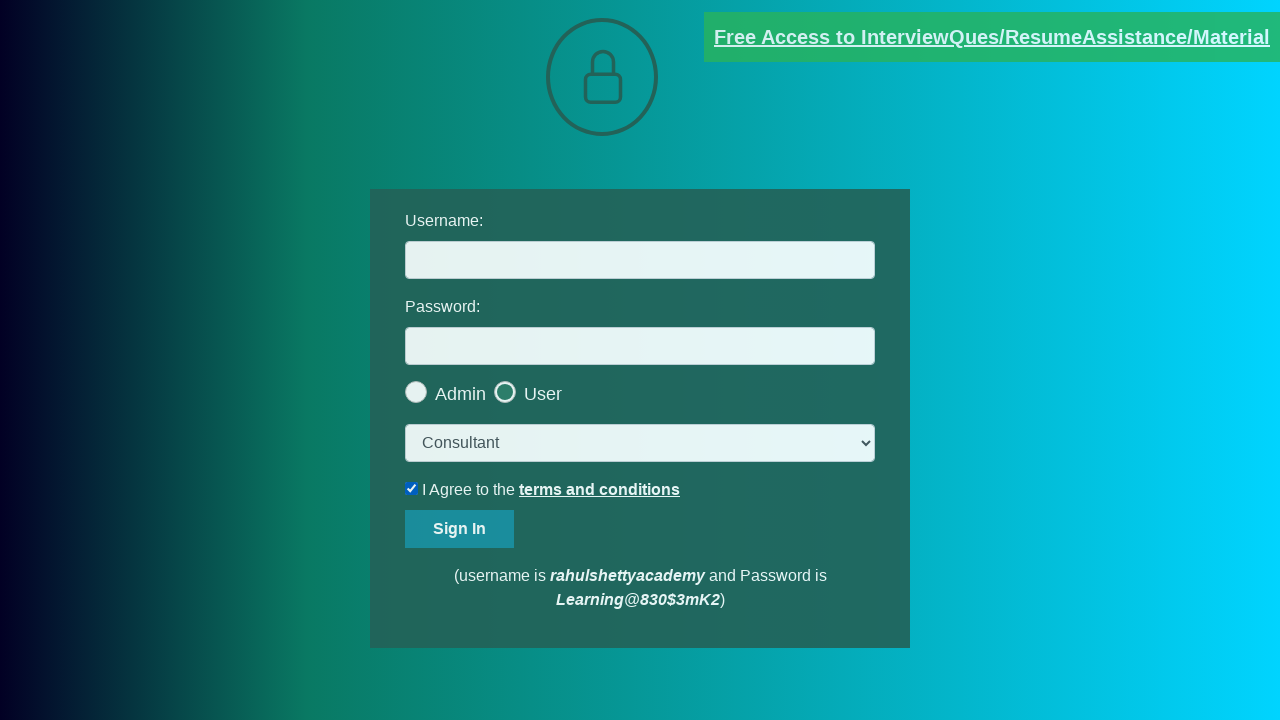

Unchecked terms checkbox at (412, 488) on #terms
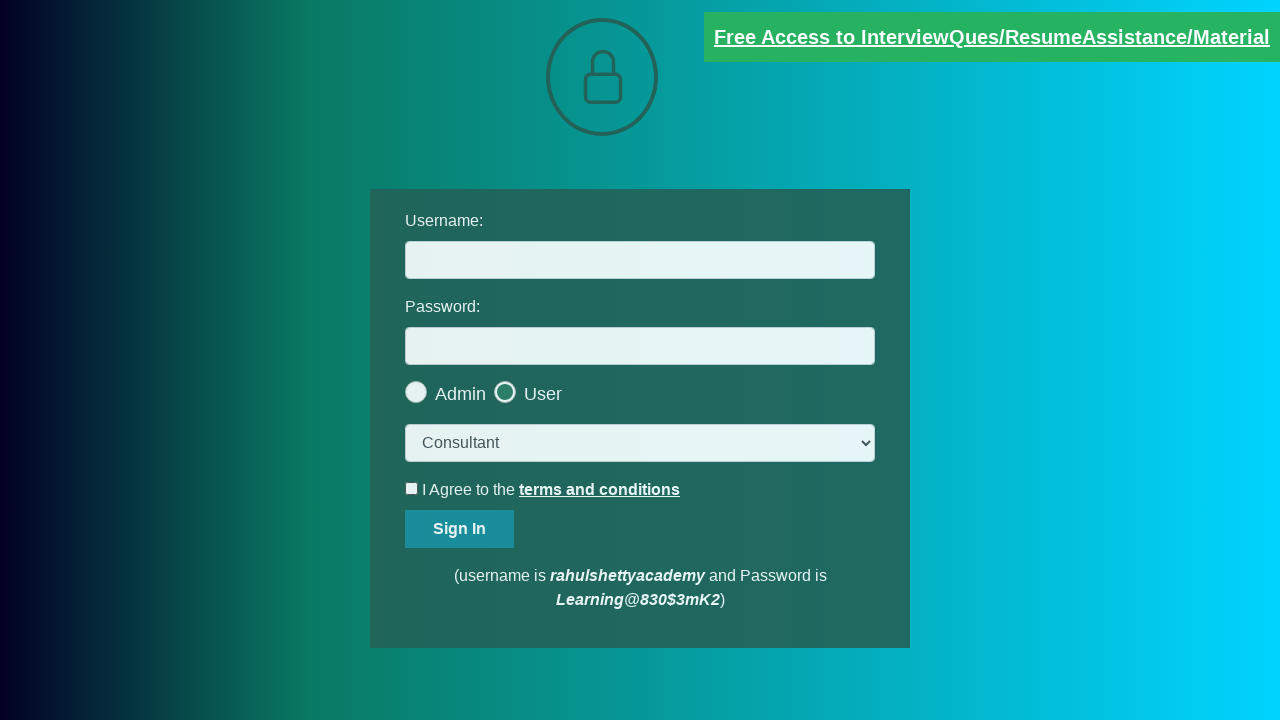

Verified terms checkbox is unchecked
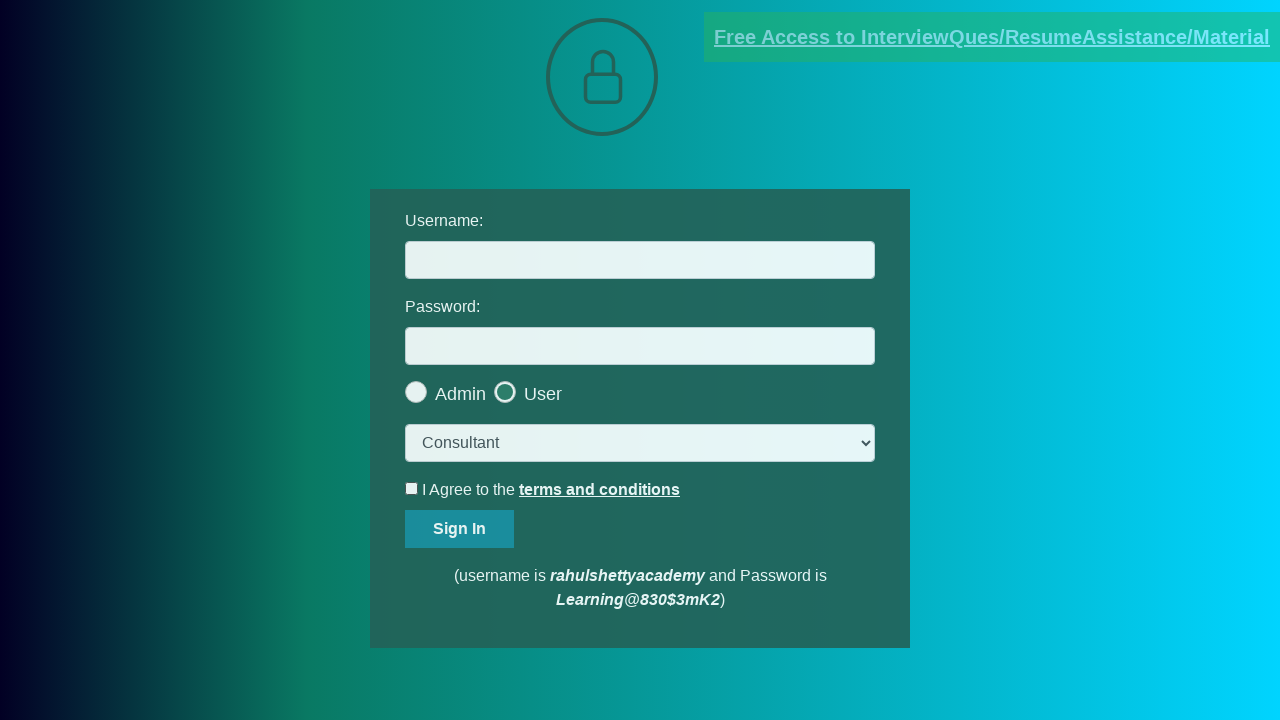

Verified document link has 'blinkingText' class attribute
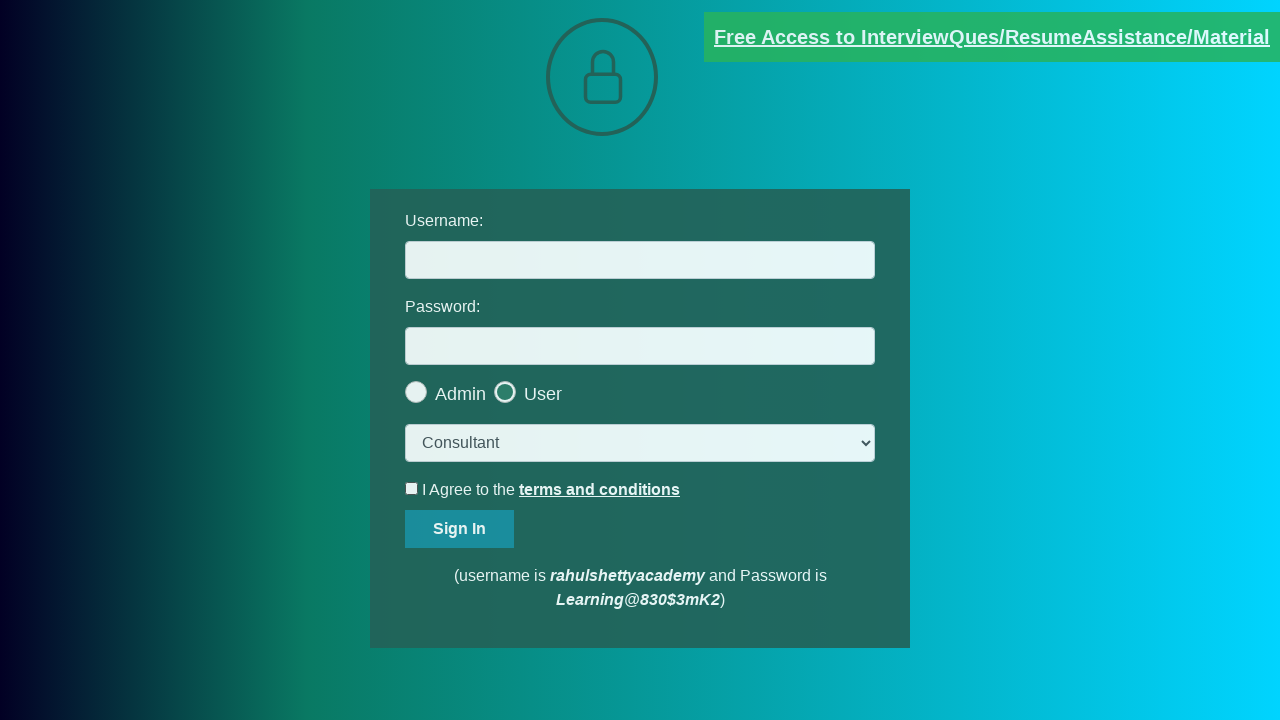

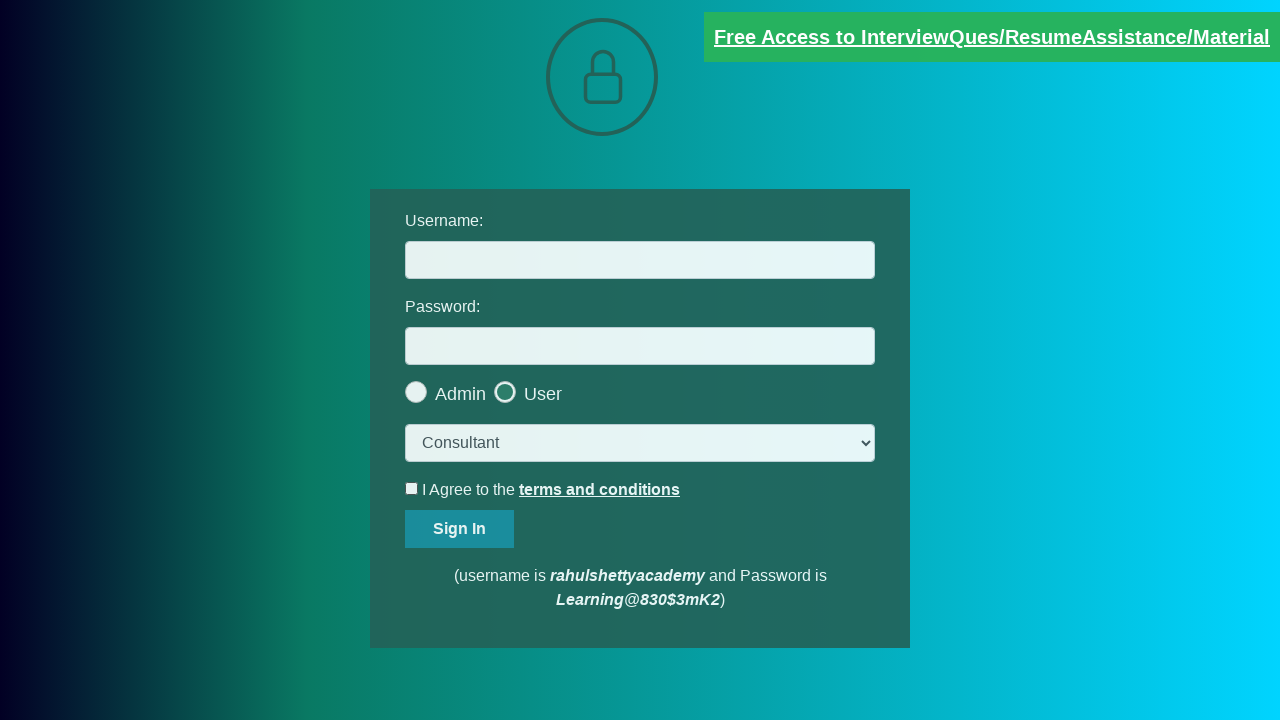